Tests page scrolling functionality by scrolling down and up at various increments on the Selenium documentation website

Starting URL: https://www.selenium.dev/

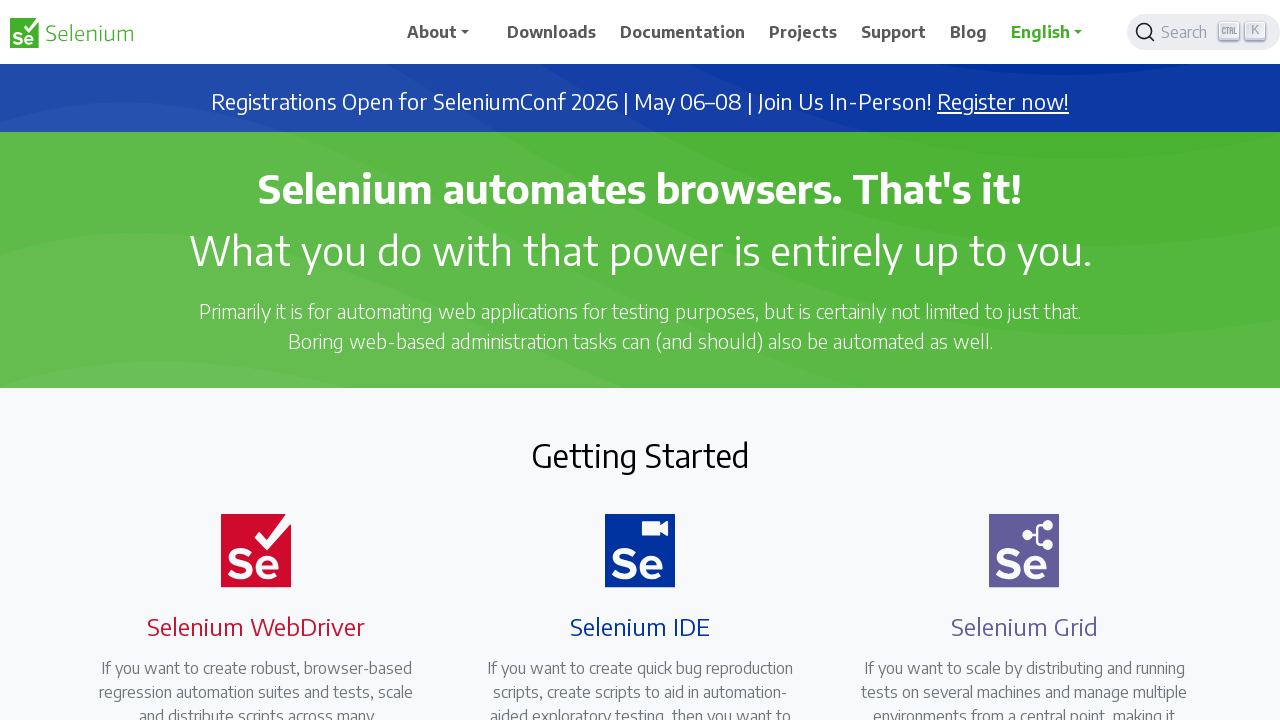

Scrolled down by 500 pixels
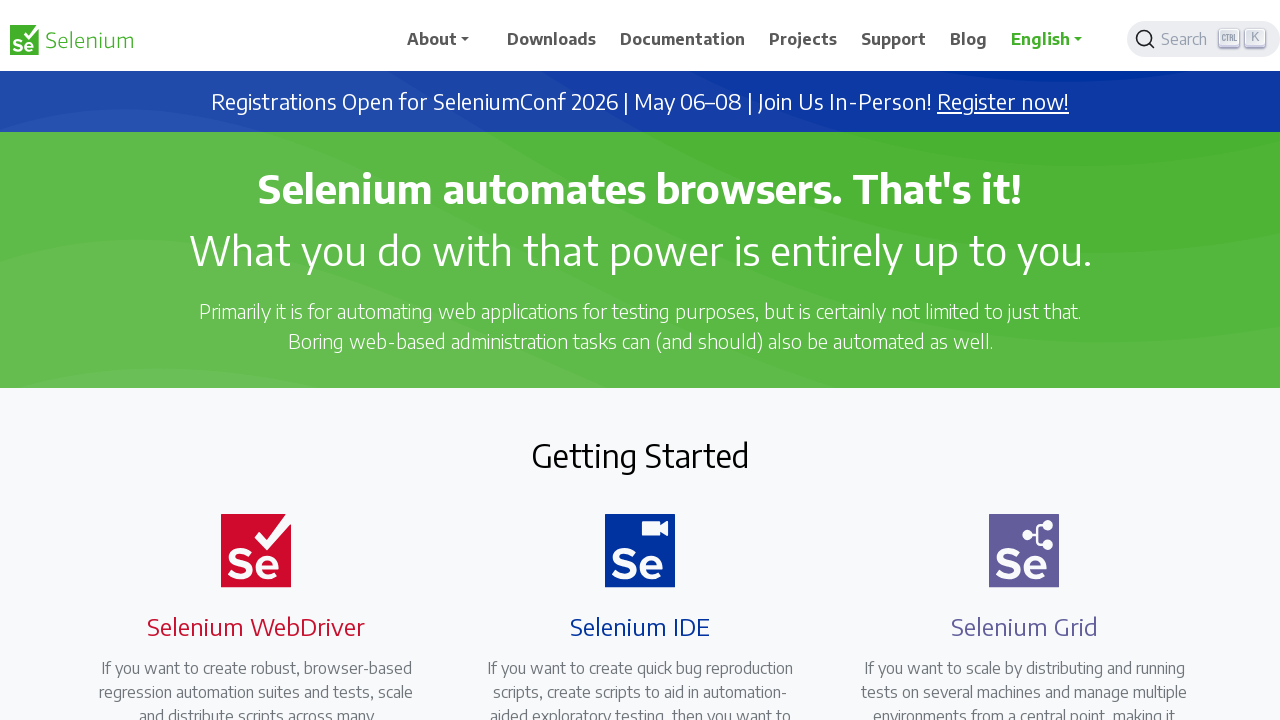

Waited 2 seconds after scrolling down 500 pixels
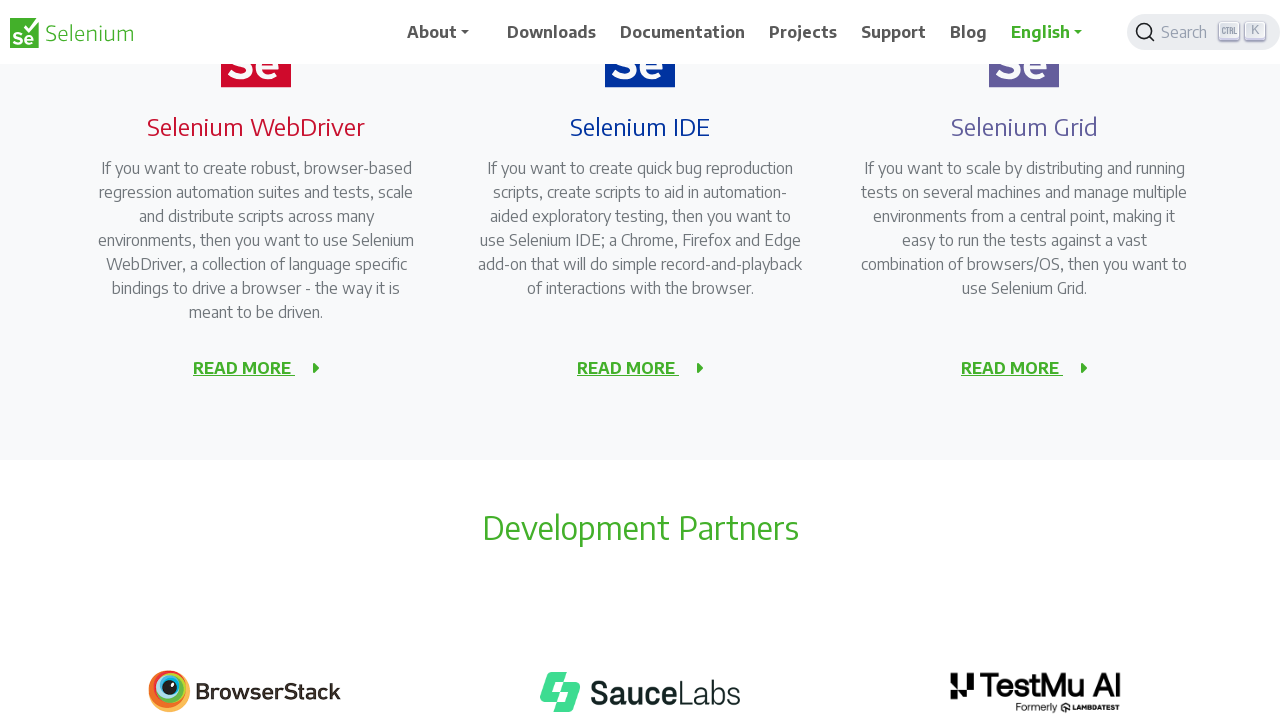

Scrolled to the bottom of the page
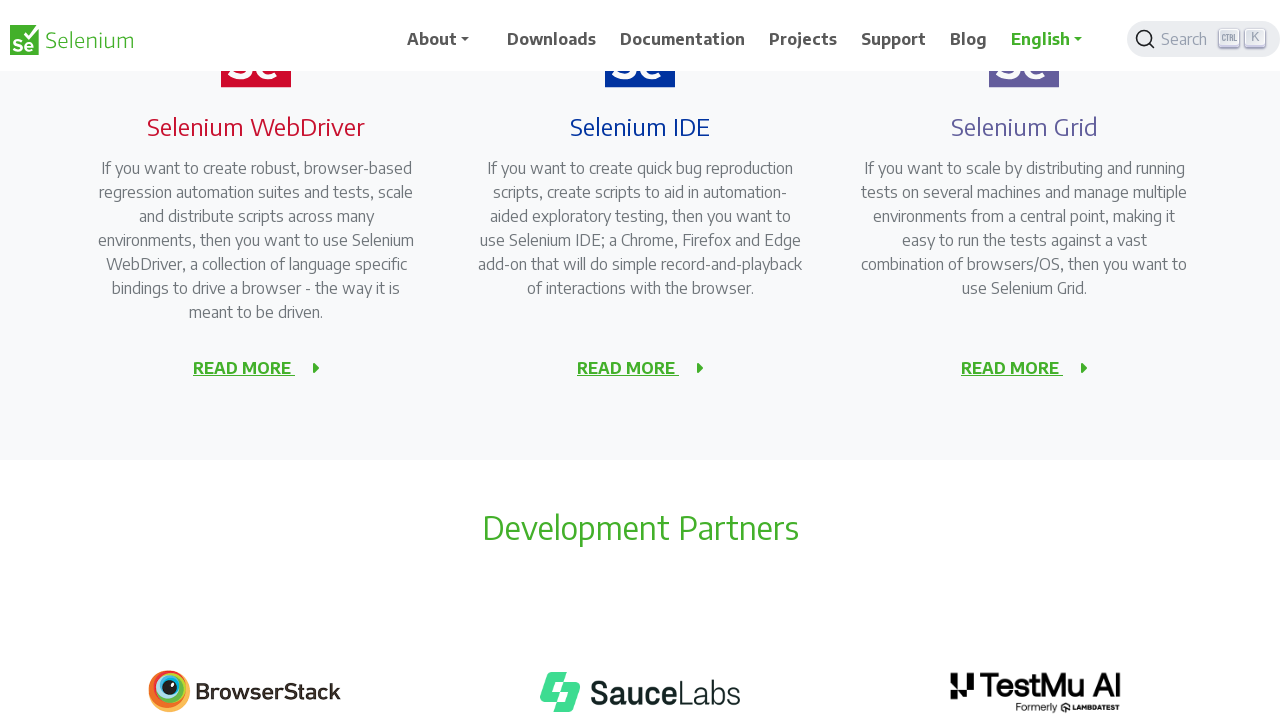

Waited 2 seconds after scrolling to bottom
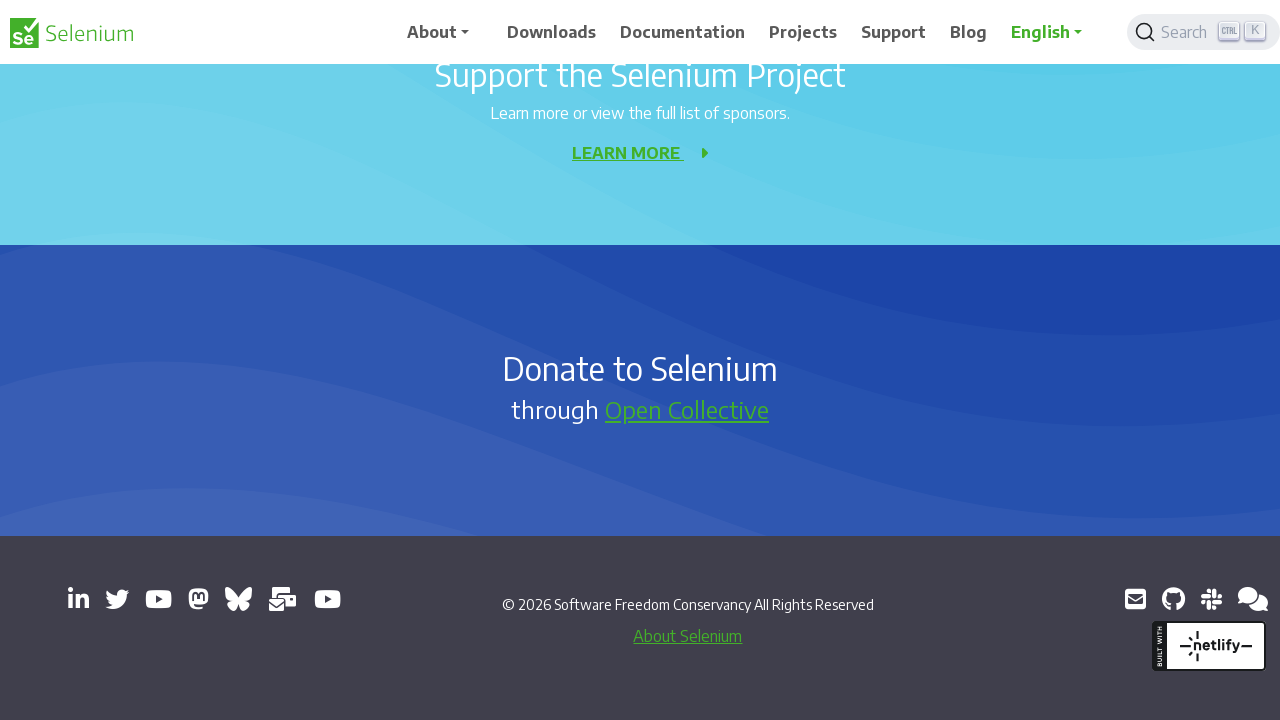

Scrolled up by 500 pixels
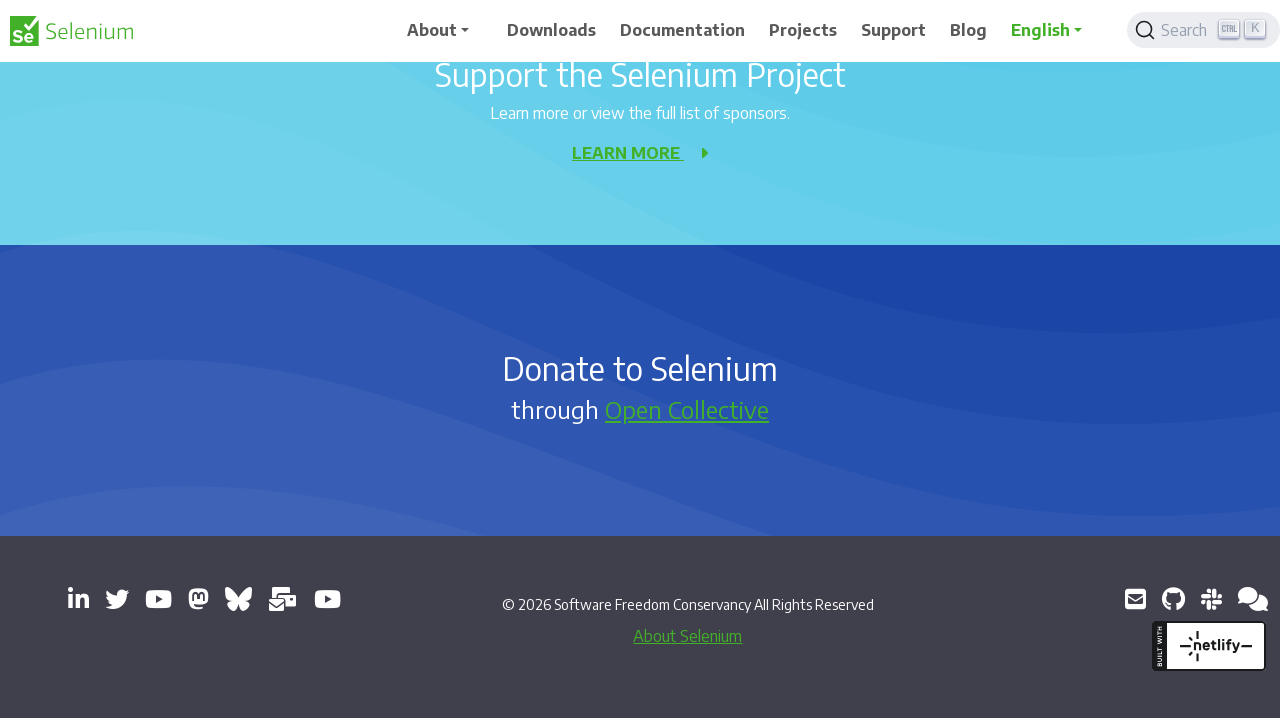

Waited 2 seconds after scrolling up 500 pixels
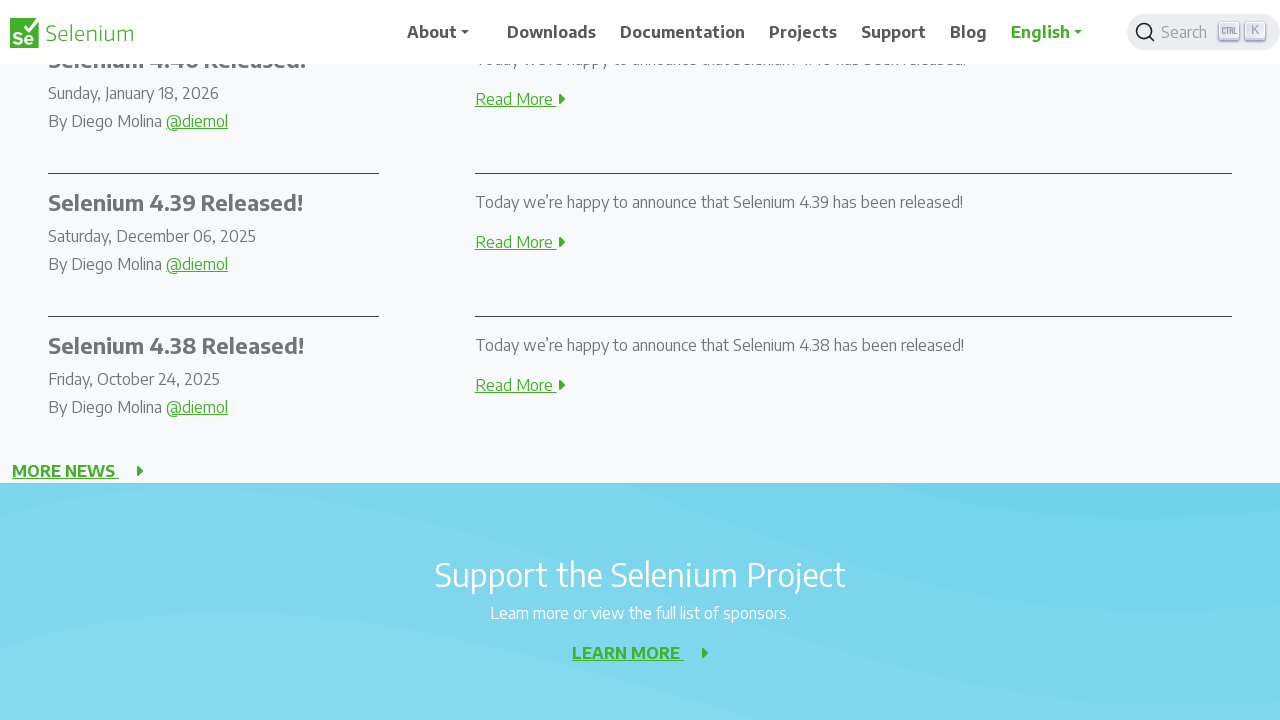

Scrolled to the top of the page
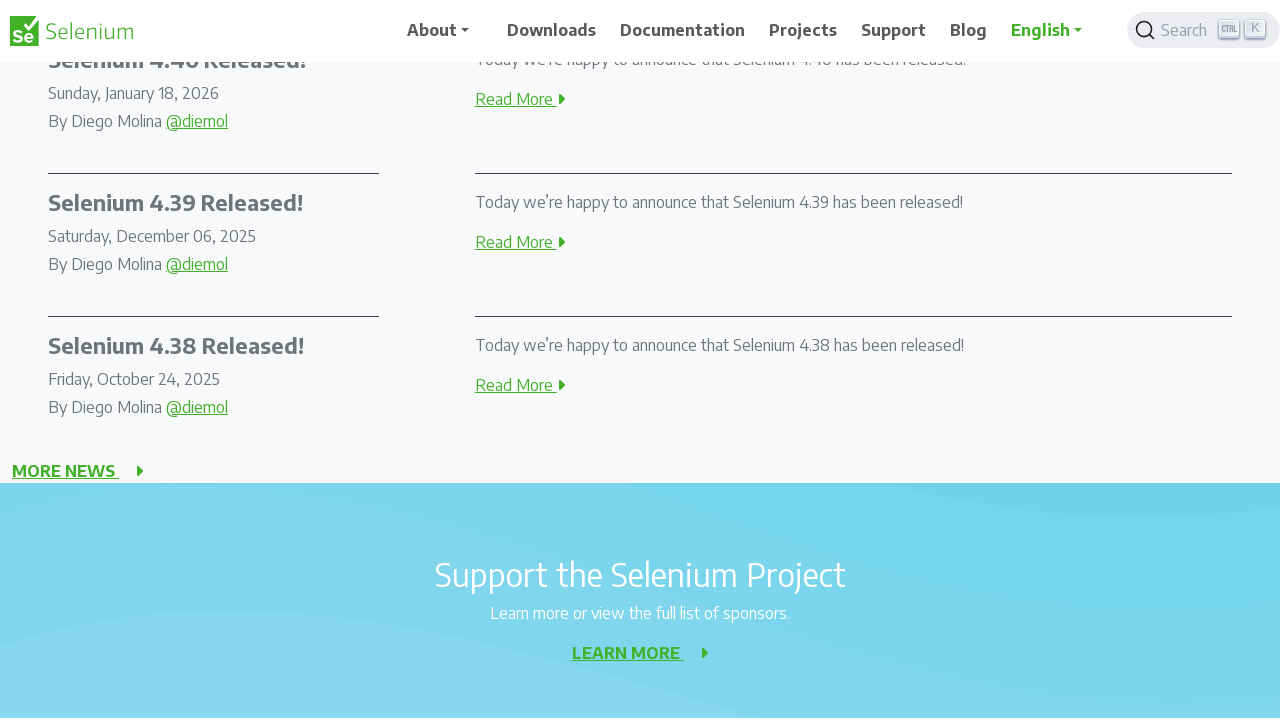

Waited 2 seconds after scrolling to top
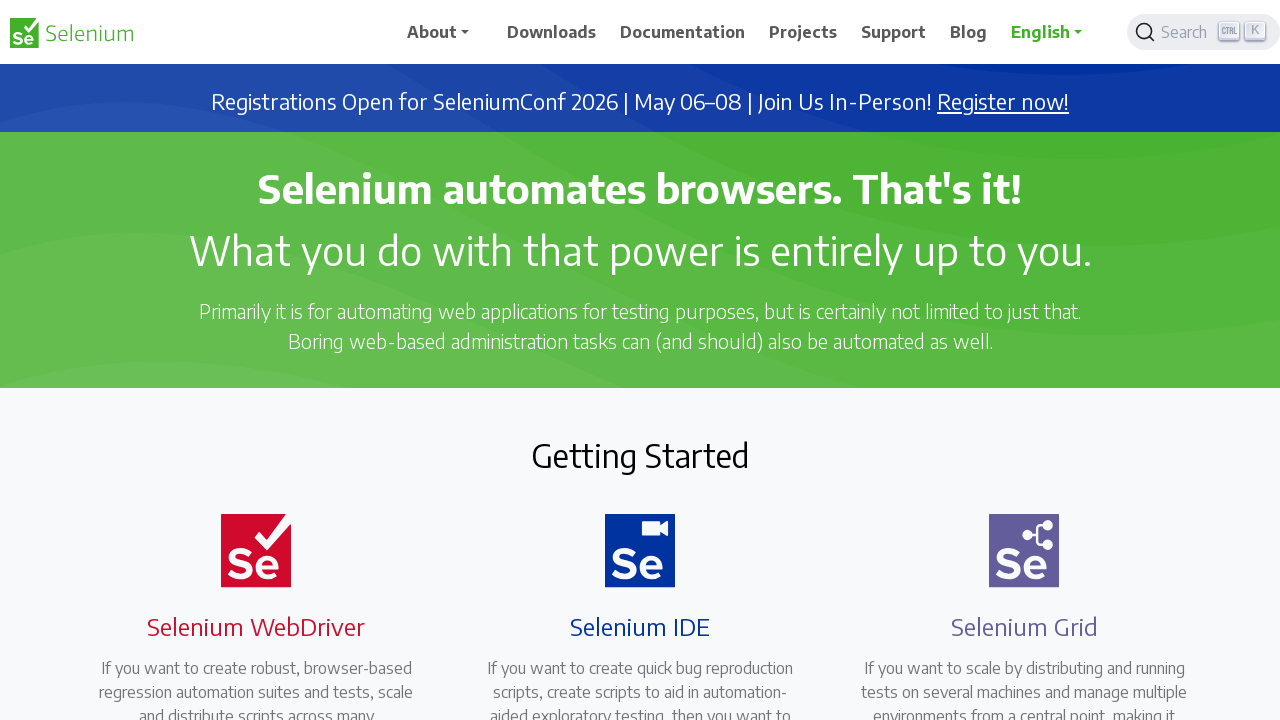

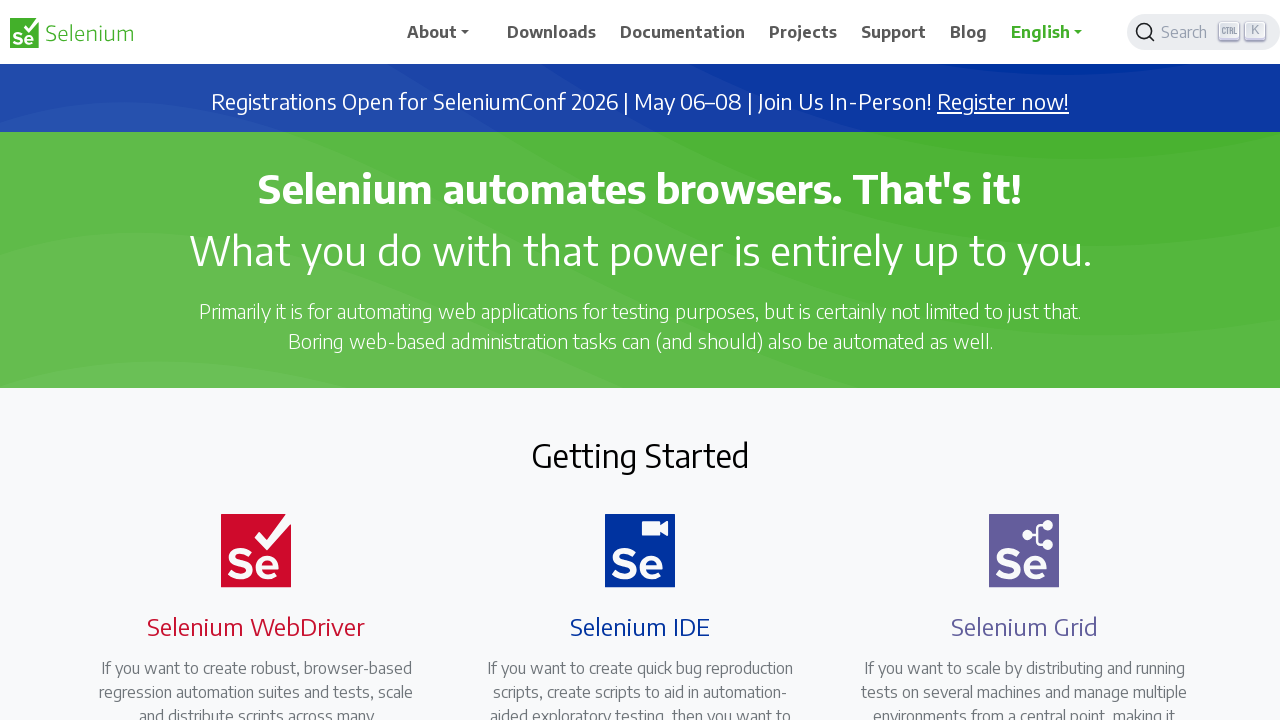